Verifies that the Python.org homepage loads correctly by checking the page title matches "Welcome to Python.org"

Starting URL: https://www.python.org

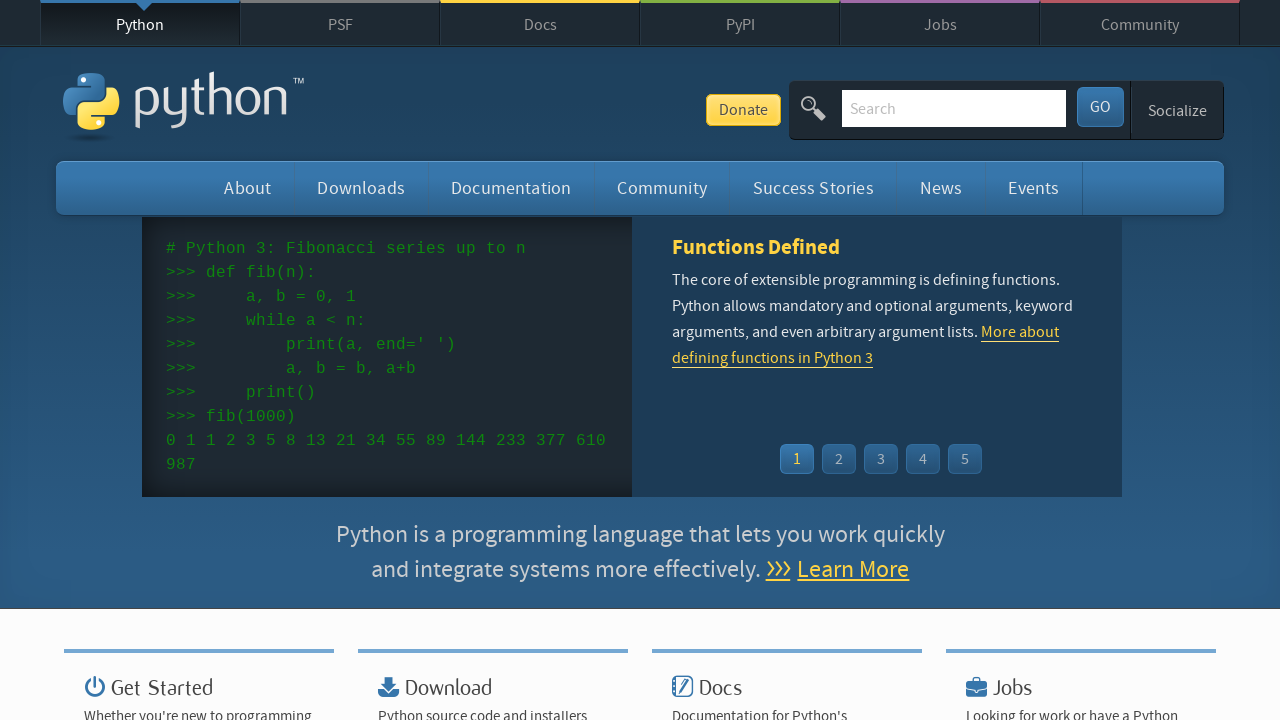

Navigated to Python.org homepage
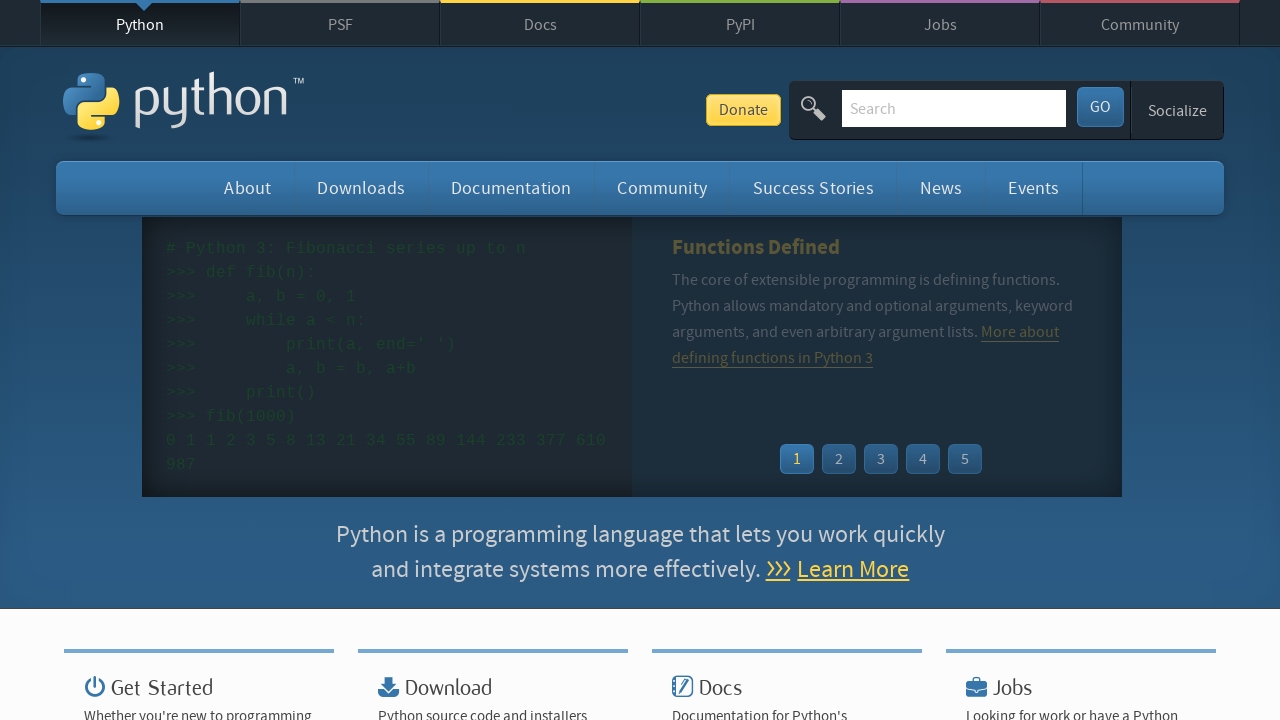

Verified page title matches 'Welcome to Python.org'
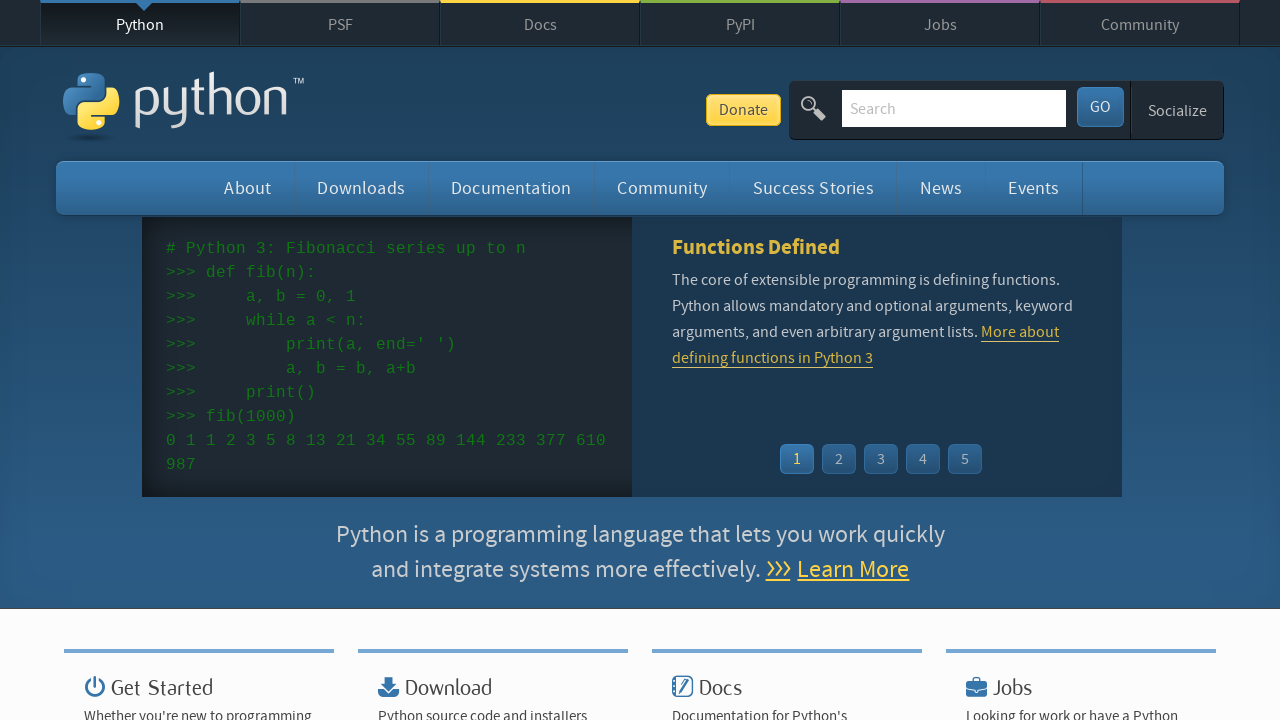

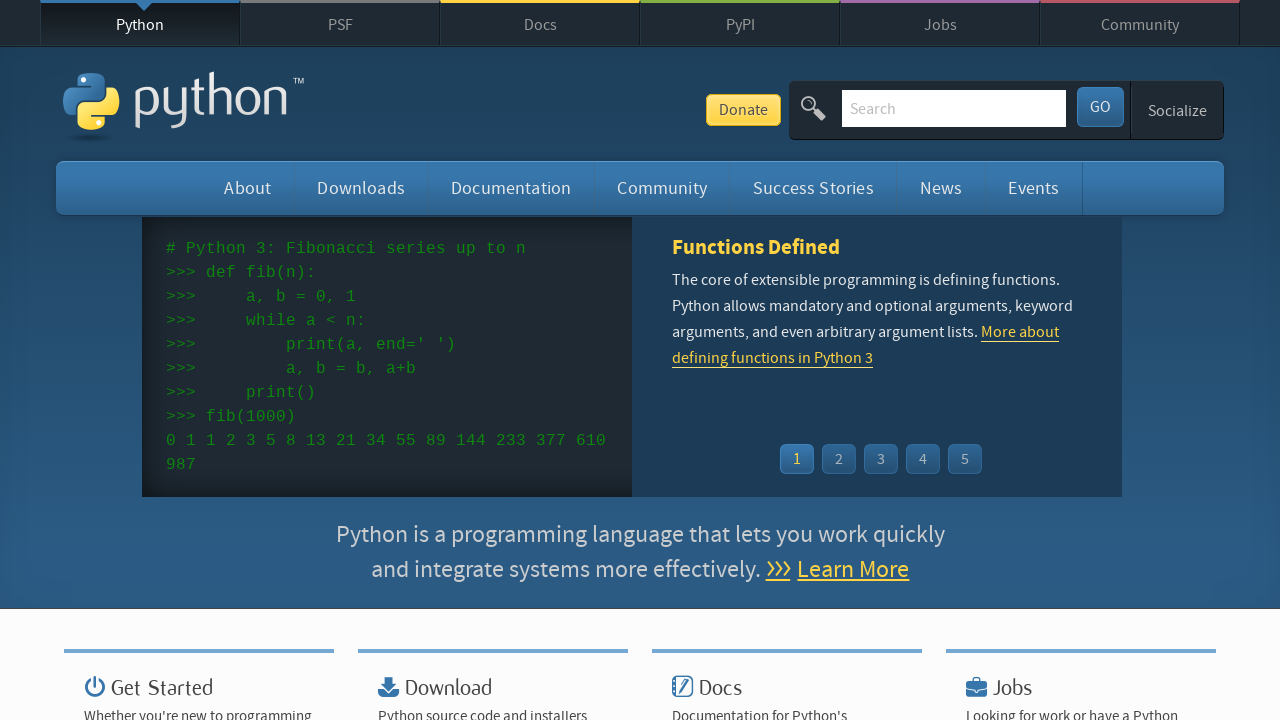